Tests the "Forgot your password?" link on the OrangeHRM demo site by clicking on it to navigate to the password reset page

Starting URL: https://opensource-demo.orangehrmlive.com

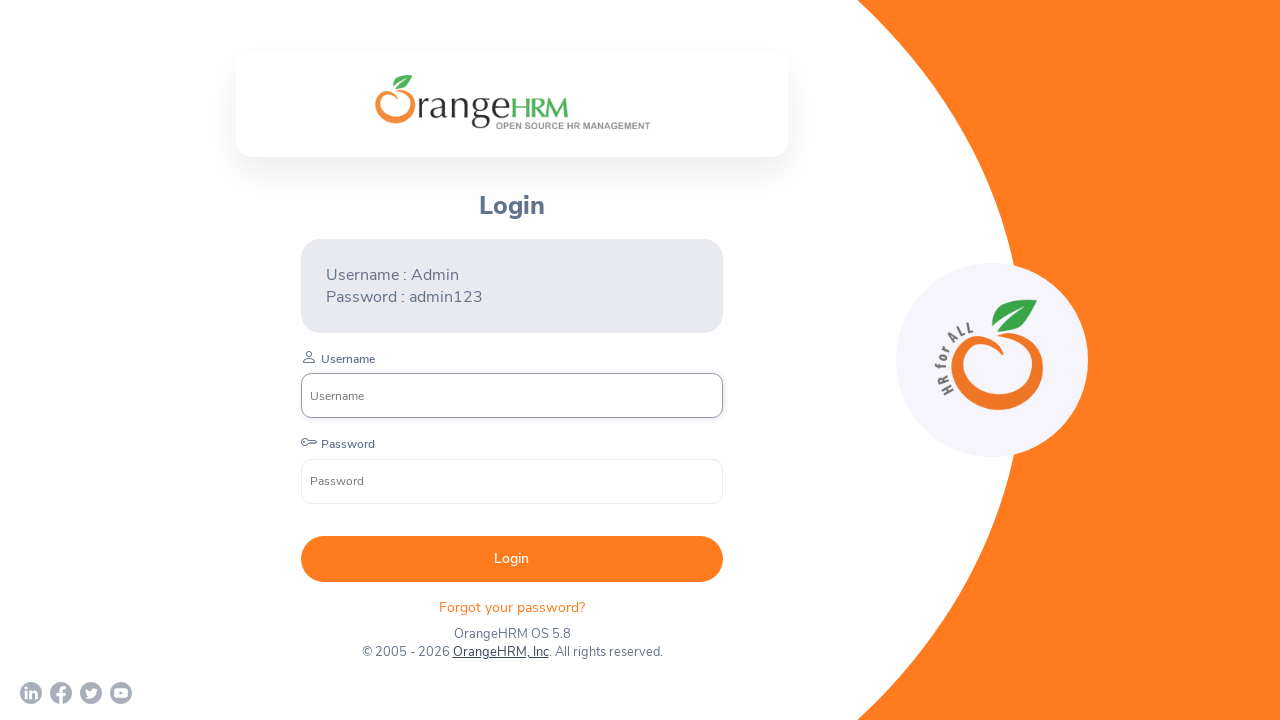

Waited for page to load - networkidle state reached
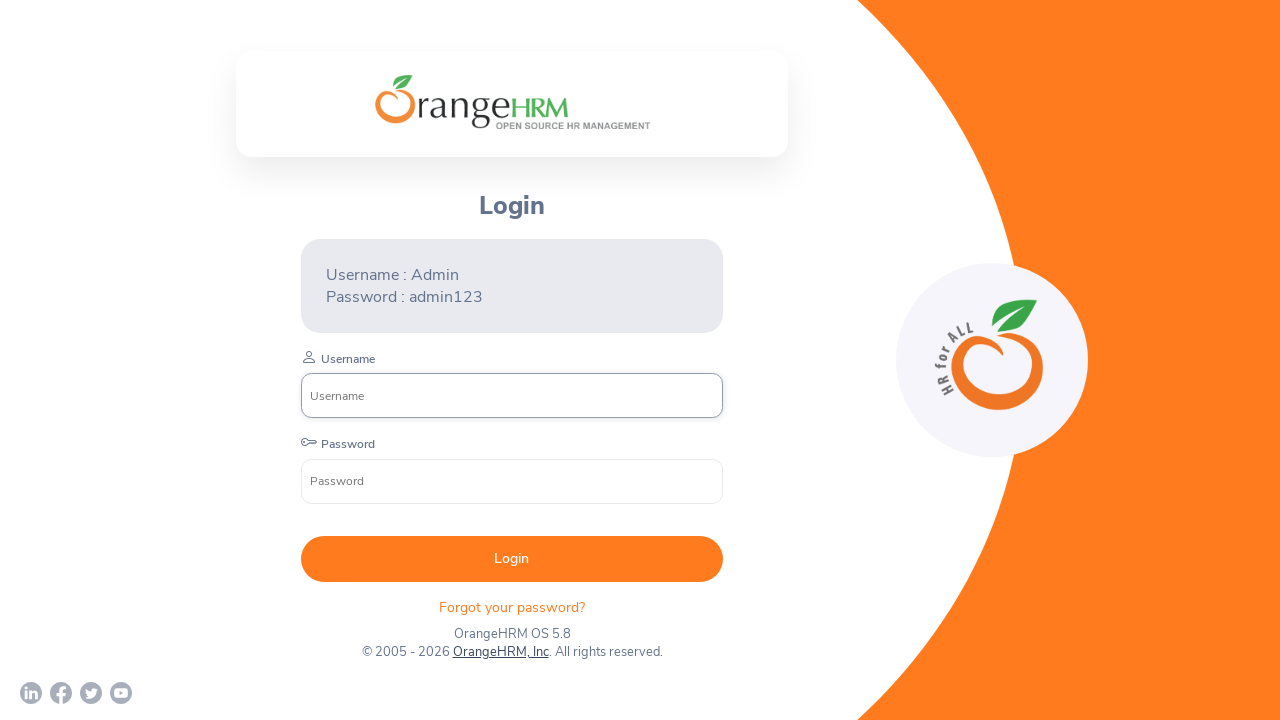

Clicked on 'Forgot your password?' link to navigate to password reset page at (512, 607) on text=Forgot your password?
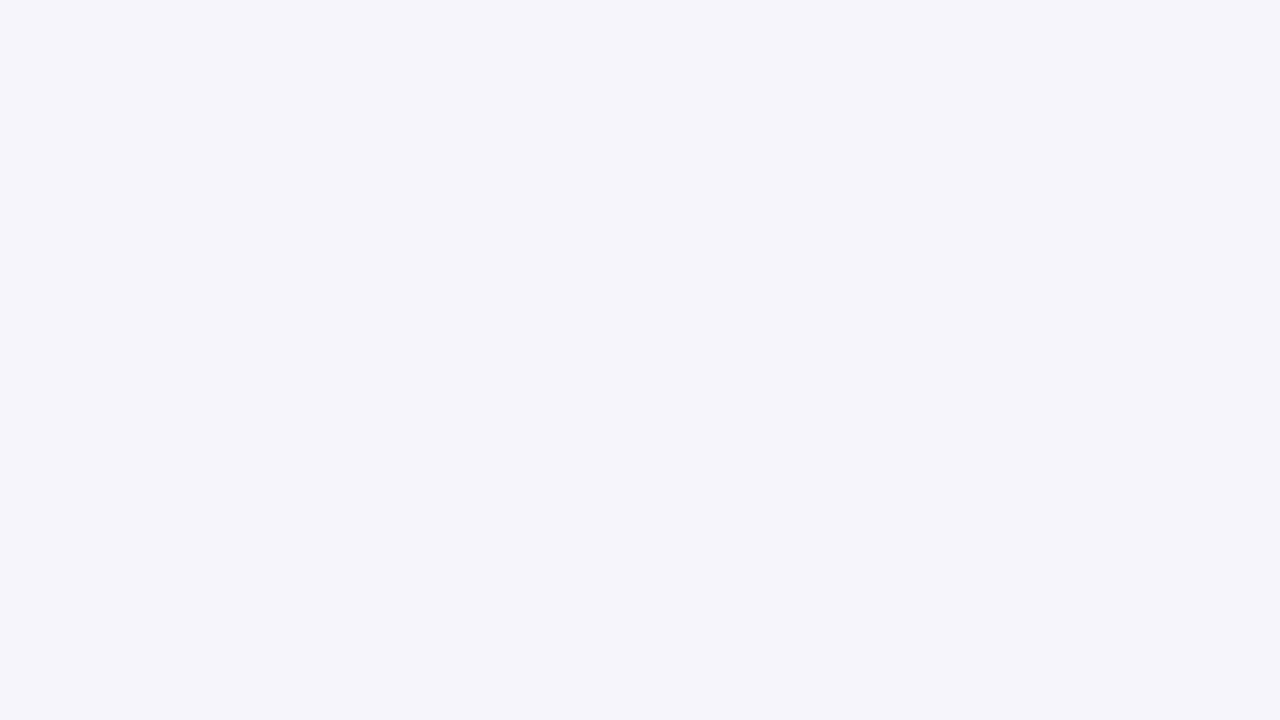

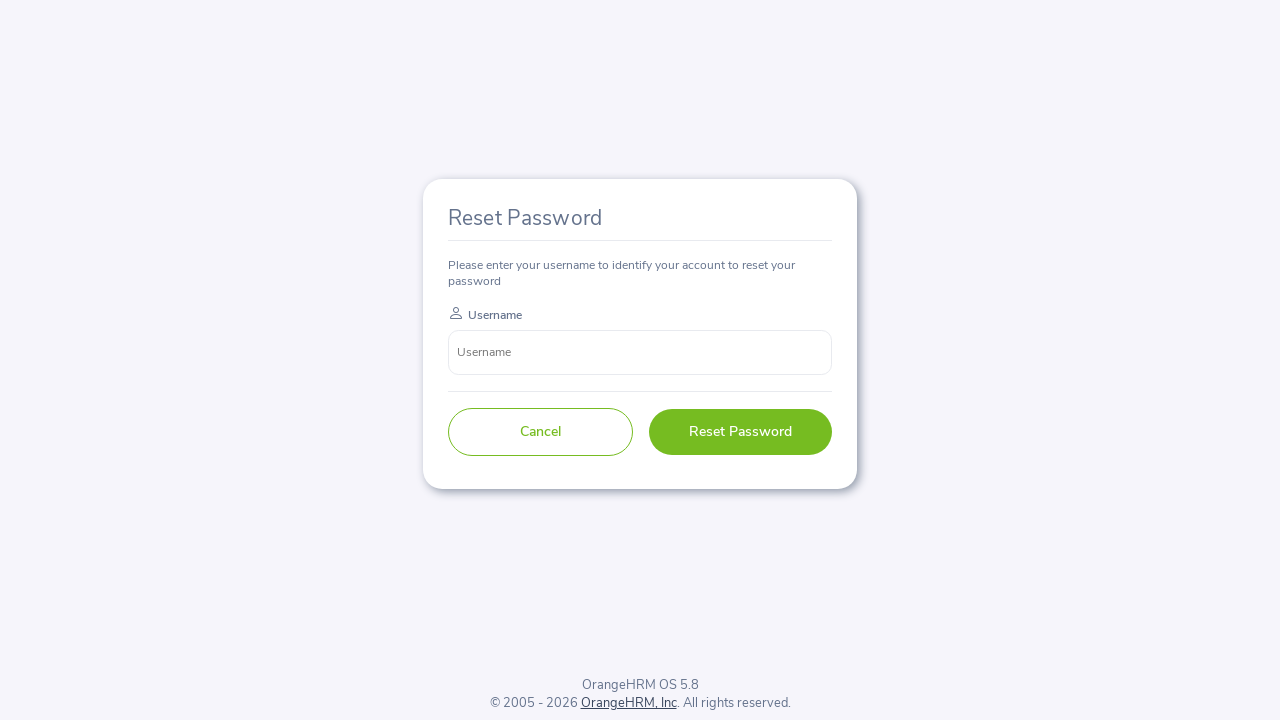